Navigates to the news page by clicking on the first menu item in the main navigation

Starting URL: https://pokertexas.net/

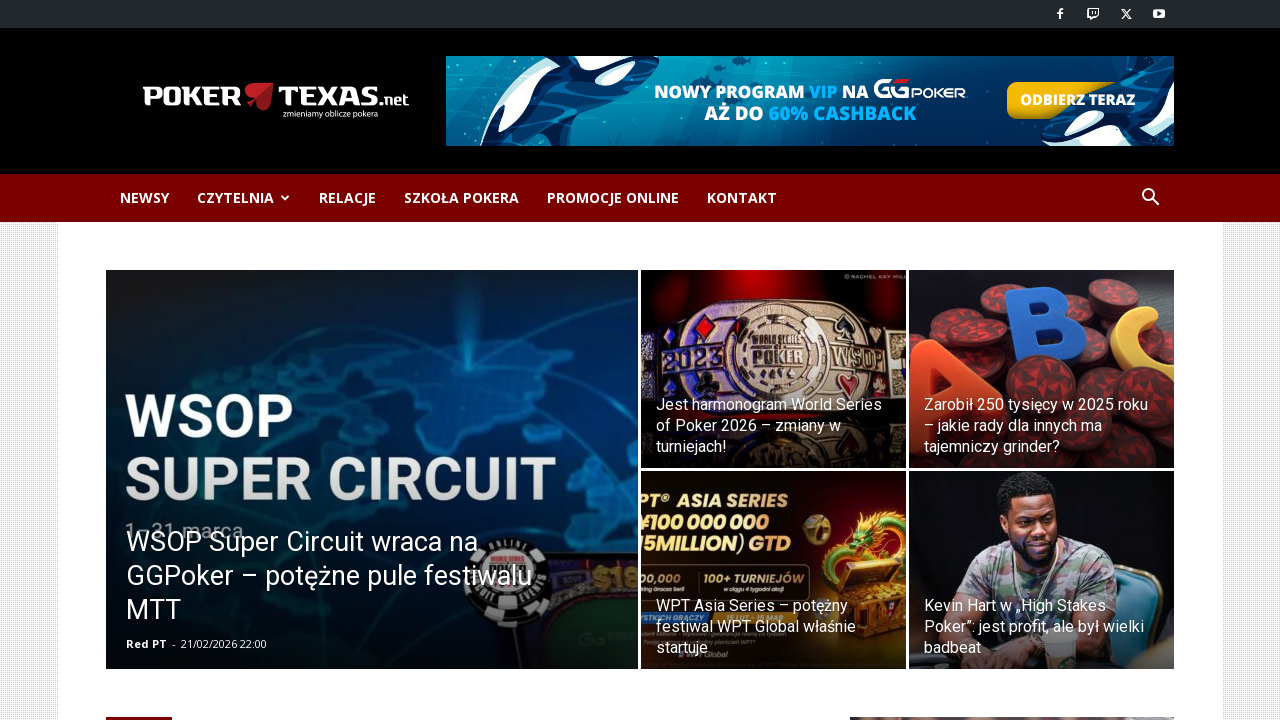

Navigated to https://pokertexas.net/
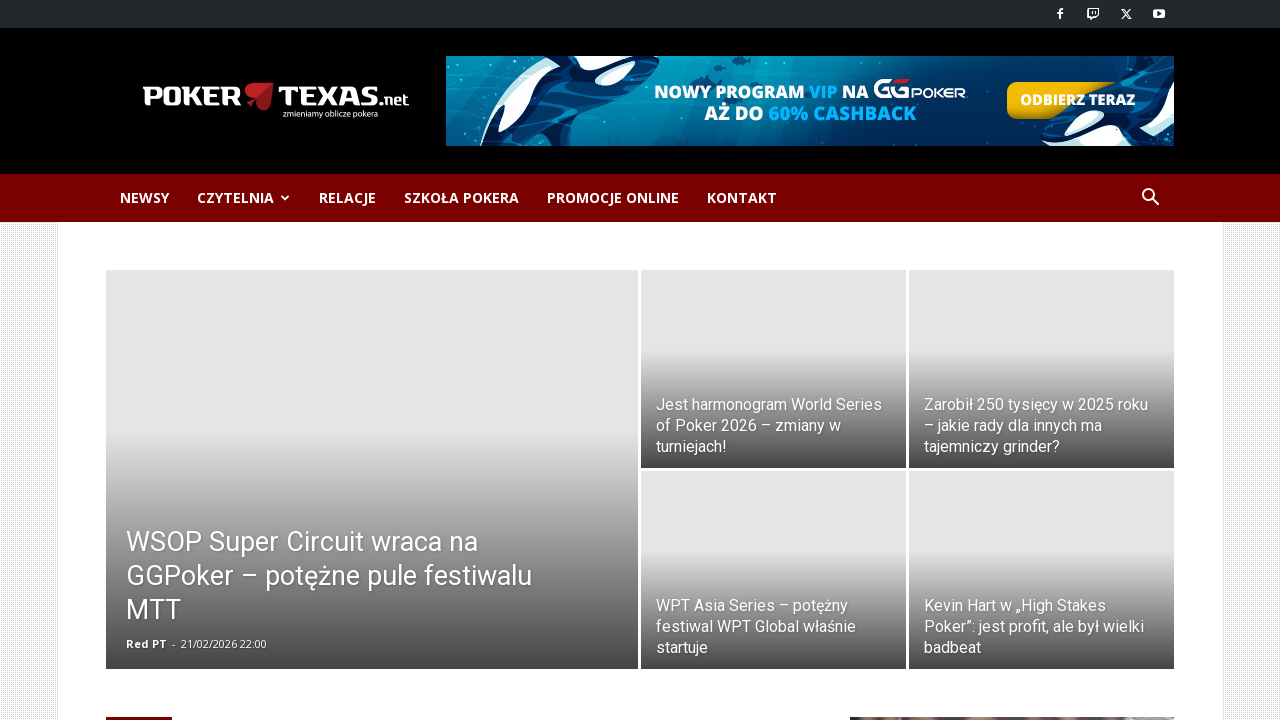

Clicked on the first menu item in the main navigation to navigate to the news page at (144, 198) on #menu-mainnav-1 > li:nth-child(1) > a:nth-child(1)
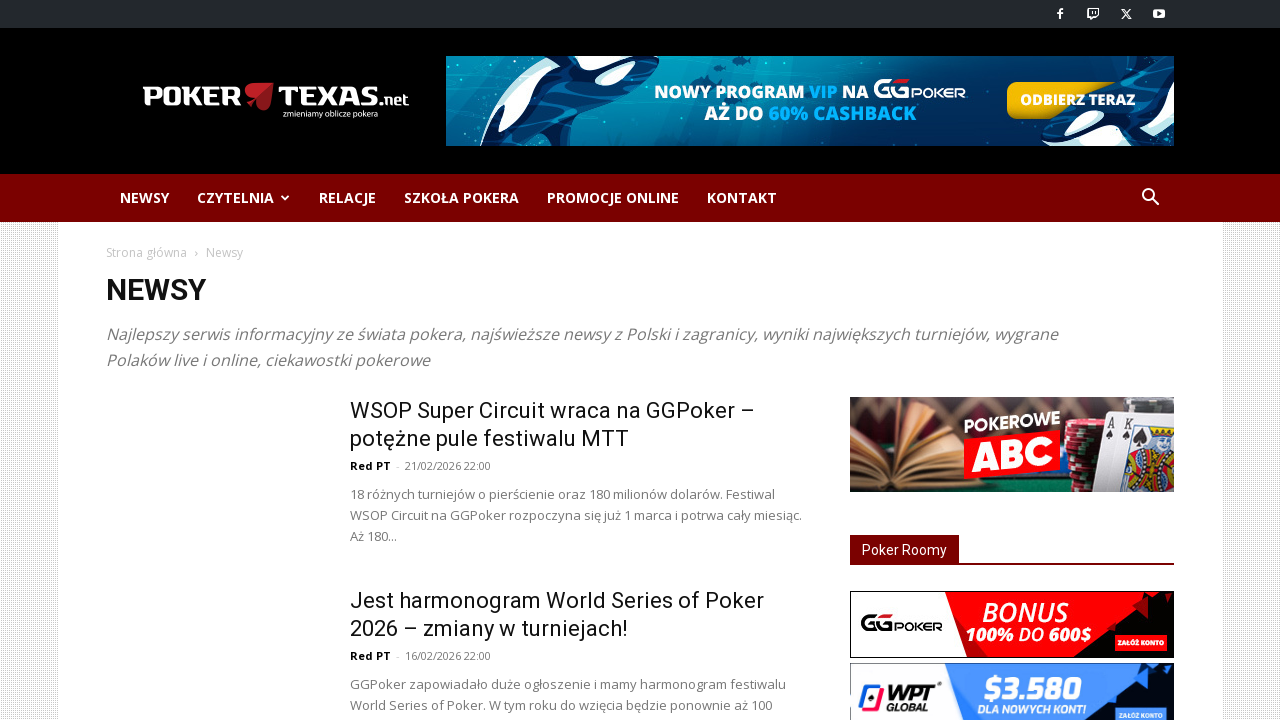

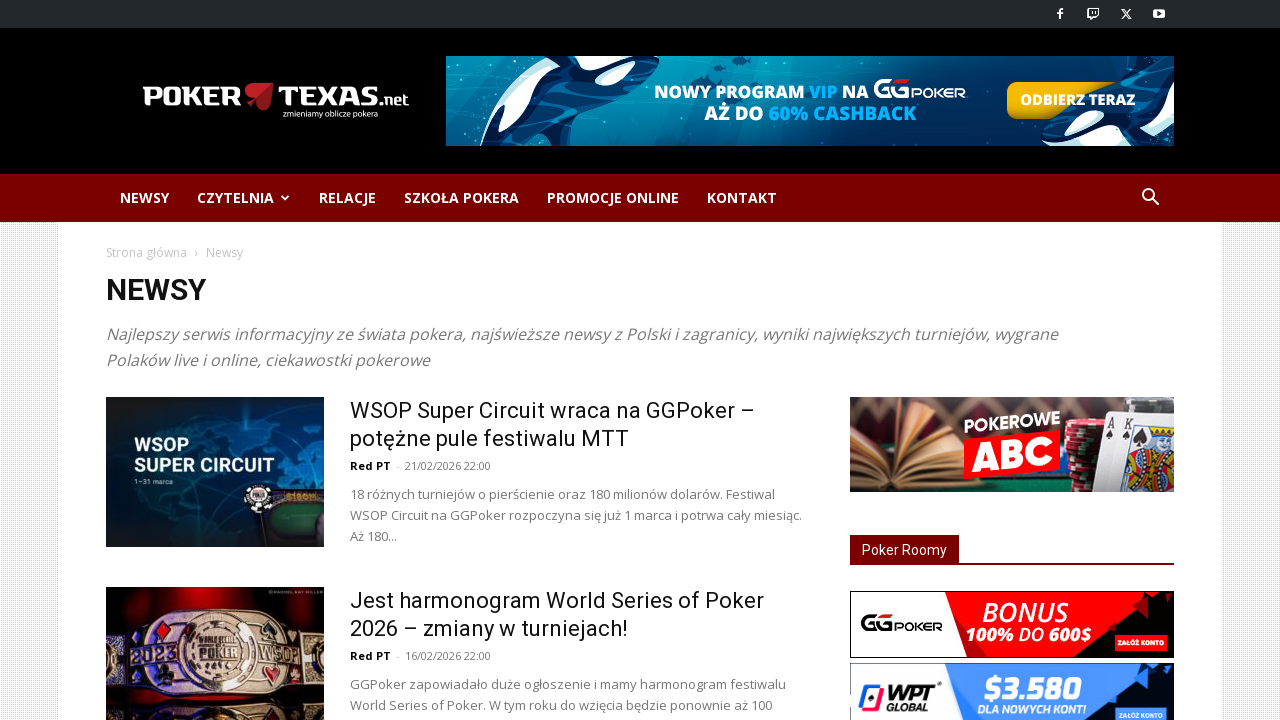